Tests the add/remove elements functionality by clicking the "Add Element" button five times and verifying that the corresponding Delete buttons are created.

Starting URL: https://the-internet.herokuapp.com/add_remove_elements/

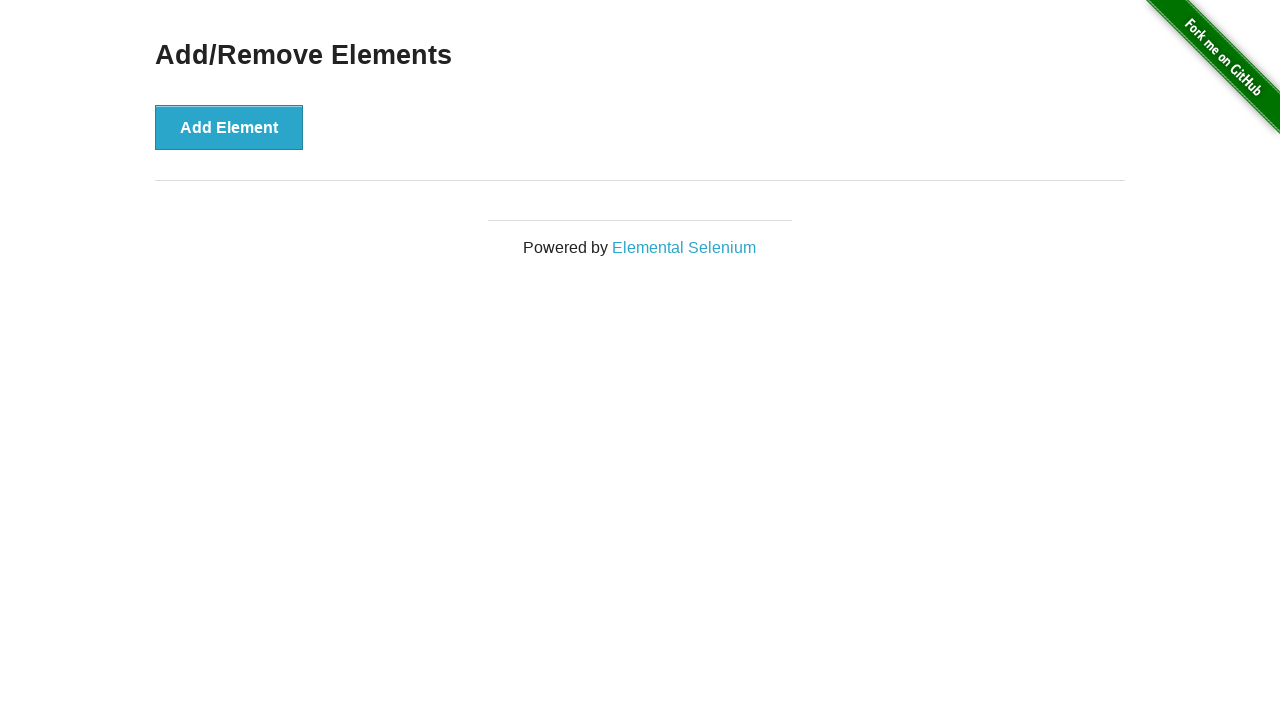

Clicked 'Add Element' button (iteration 1/5) at (229, 127) on [onclick="addElement()"]
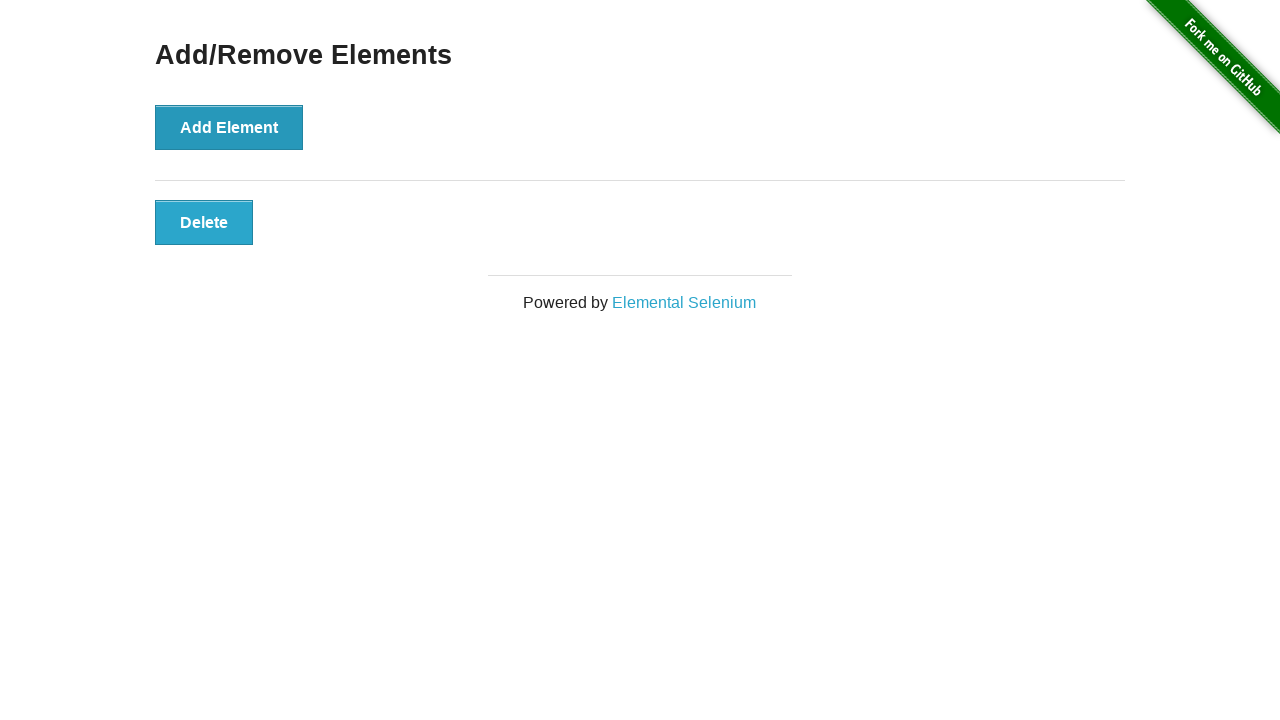

Clicked 'Add Element' button (iteration 2/5) at (229, 127) on [onclick="addElement()"]
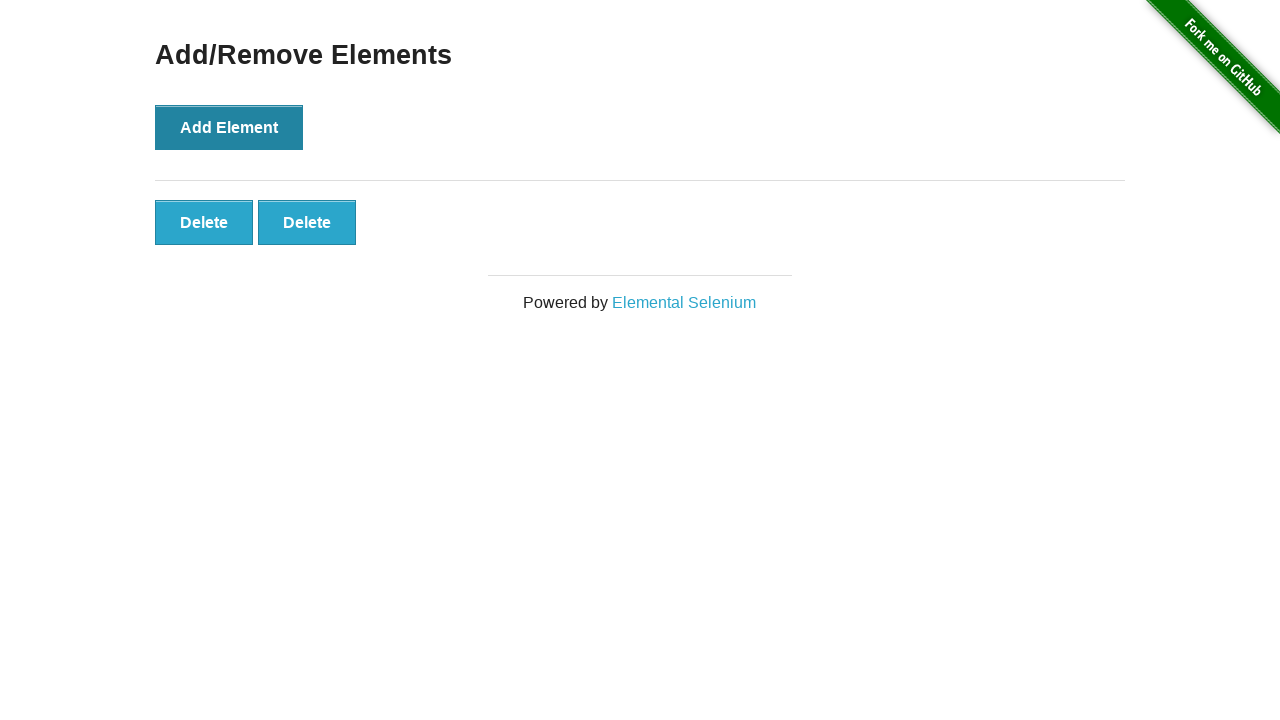

Clicked 'Add Element' button (iteration 3/5) at (229, 127) on [onclick="addElement()"]
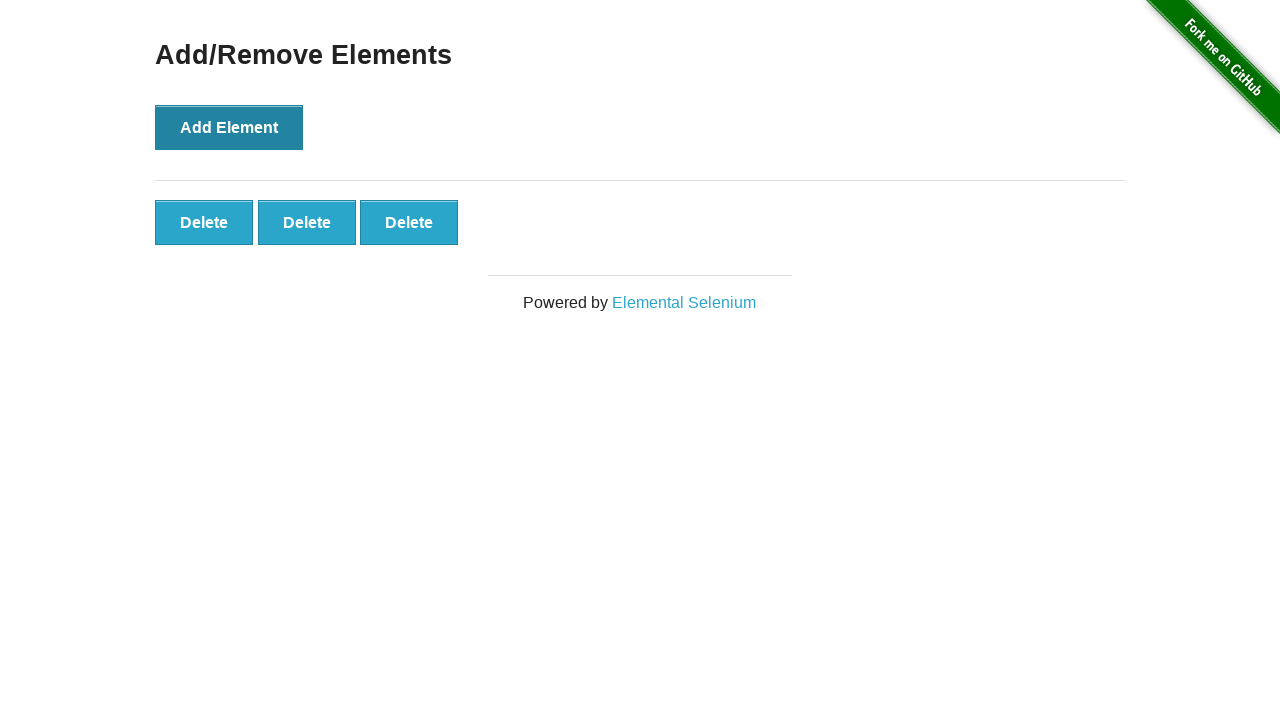

Clicked 'Add Element' button (iteration 4/5) at (229, 127) on [onclick="addElement()"]
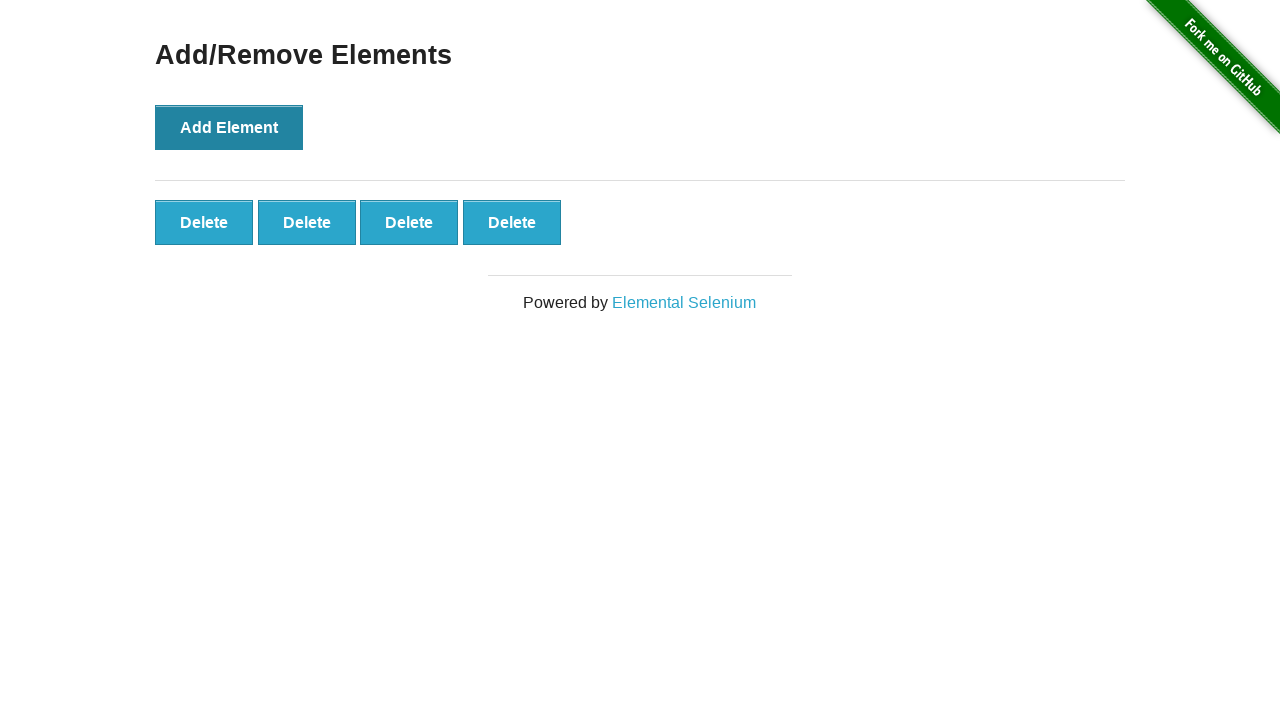

Clicked 'Add Element' button (iteration 5/5) at (229, 127) on [onclick="addElement()"]
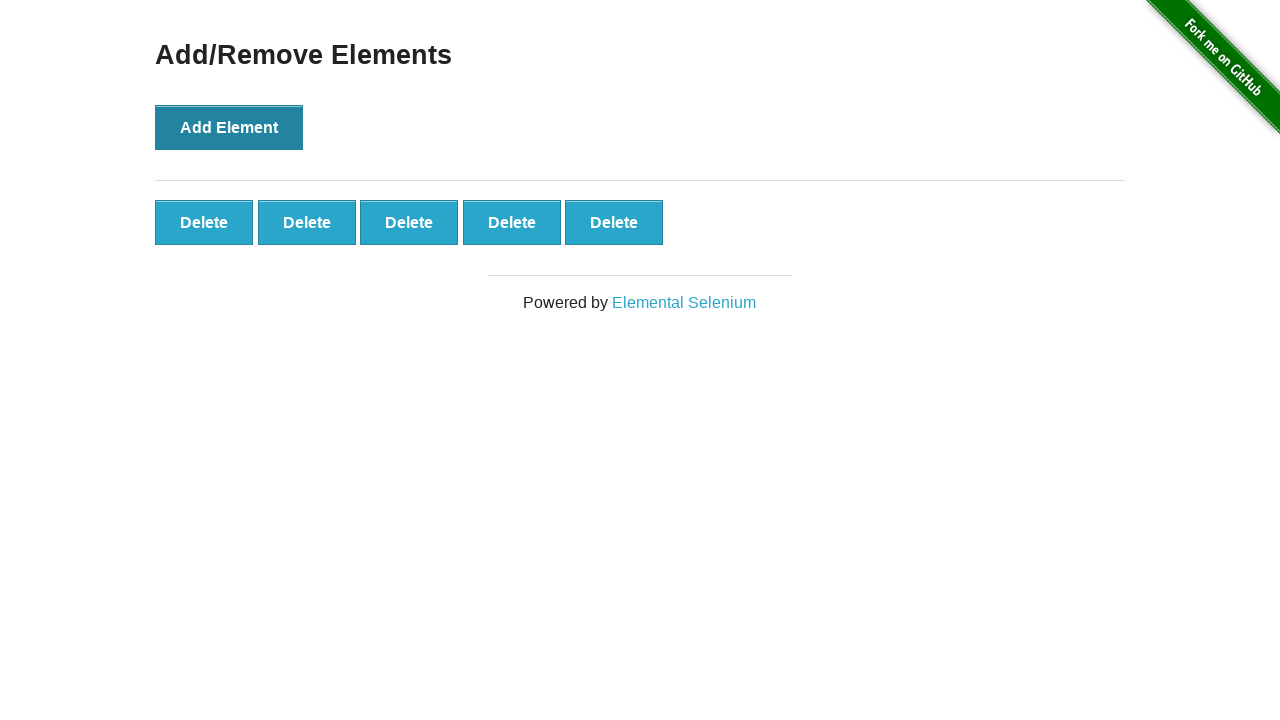

Waited for Delete buttons to appear
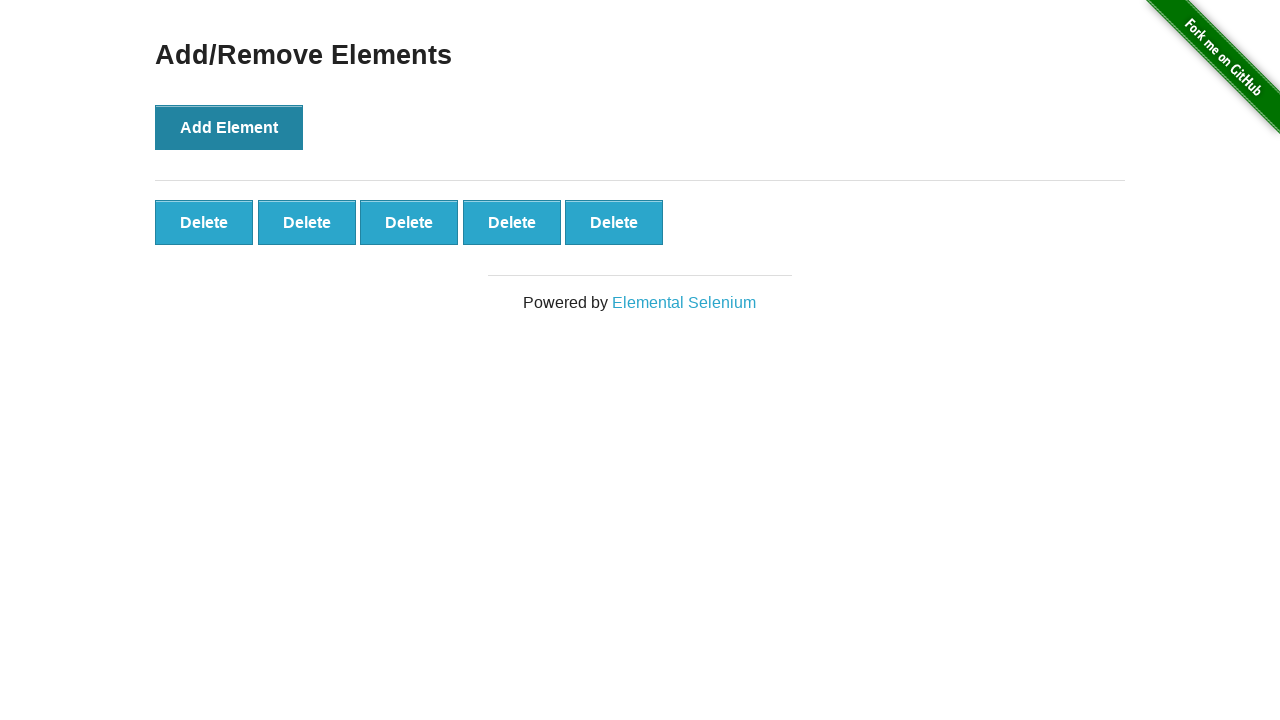

Located all Delete buttons on the page
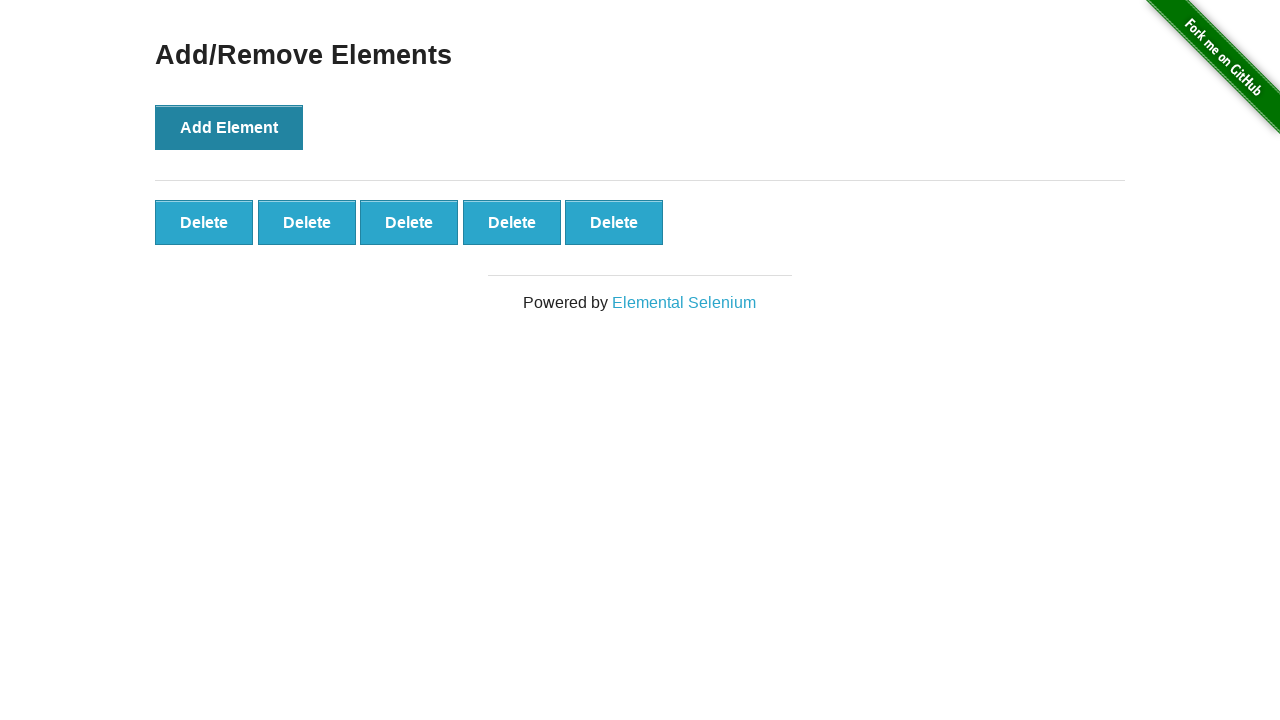

Verified that exactly 5 Delete buttons were created
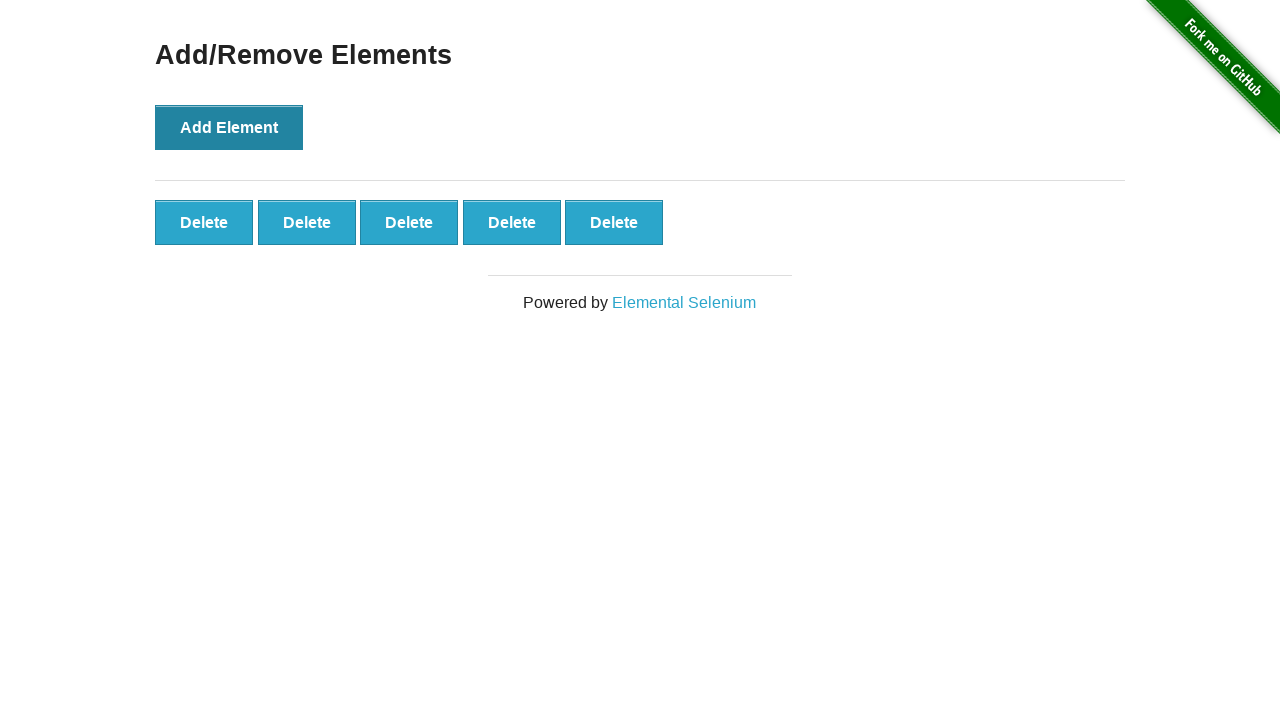

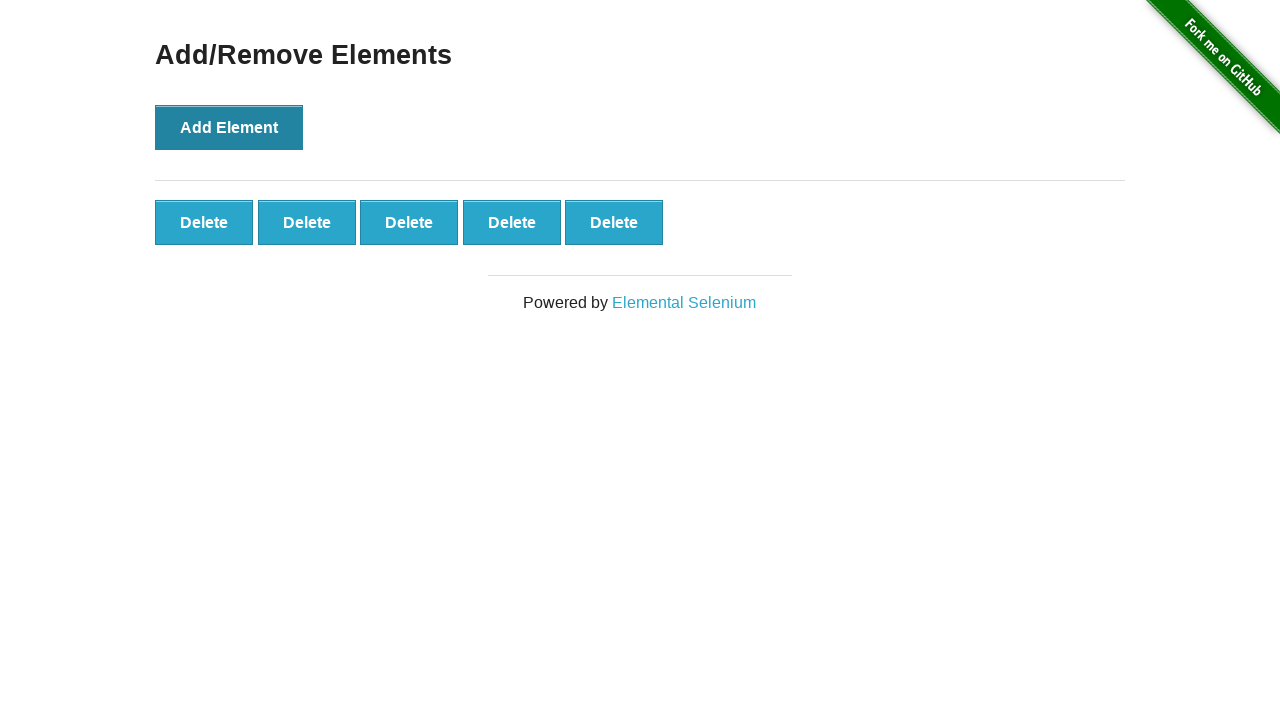